Tests the Add/Remove Elements functionality by clicking the "Add Element" button multiple times to add elements, then clicking the "Delete" buttons to remove them, verifying the page displays correctly.

Starting URL: https://the-internet.herokuapp.com/add_remove_elements/

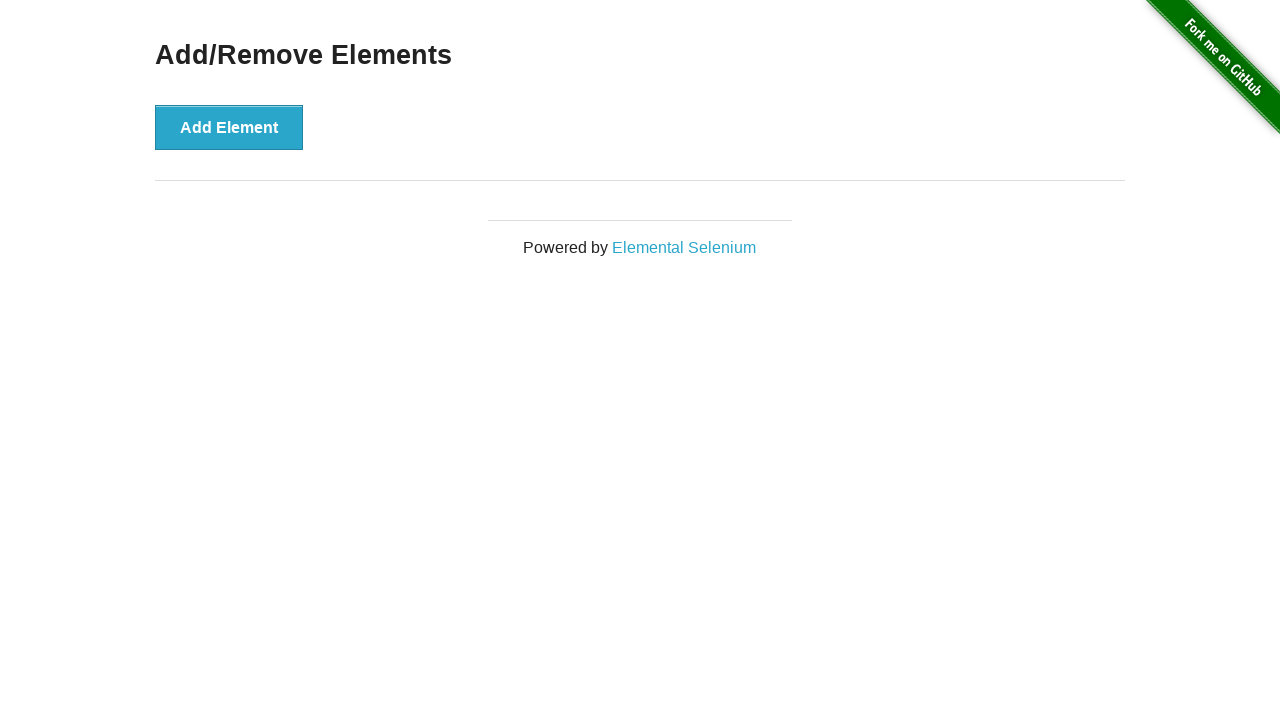

Waited for Add/Remove Elements page title to load
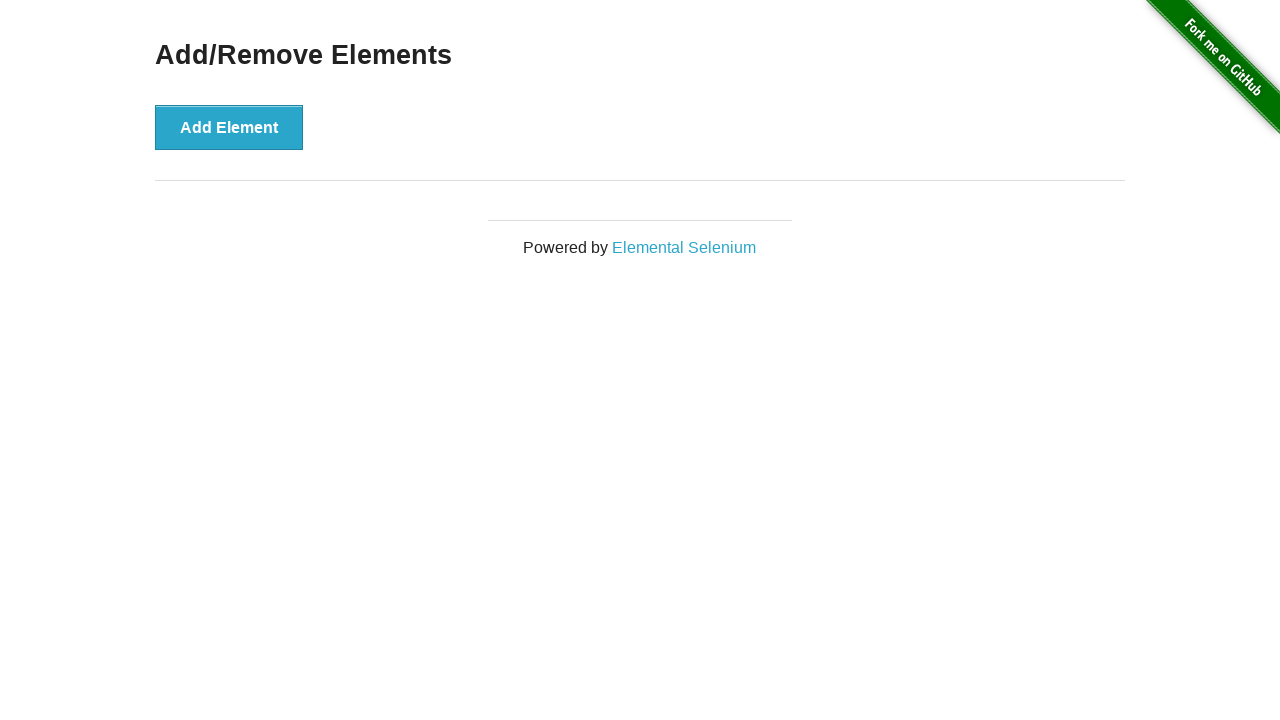

Clicked Add Element button (click 1 of 5) at (229, 127) on xpath=//button[text()='Add Element']
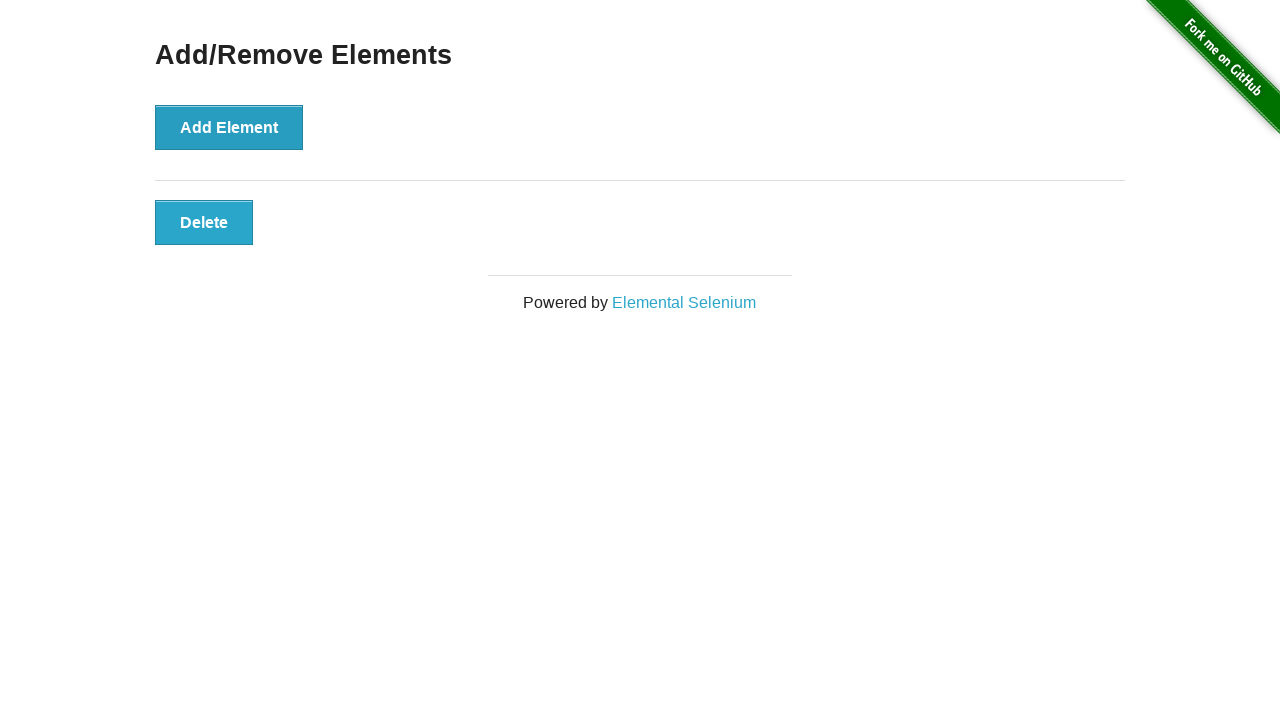

Clicked Add Element button (click 2 of 5) at (229, 127) on xpath=//button[text()='Add Element']
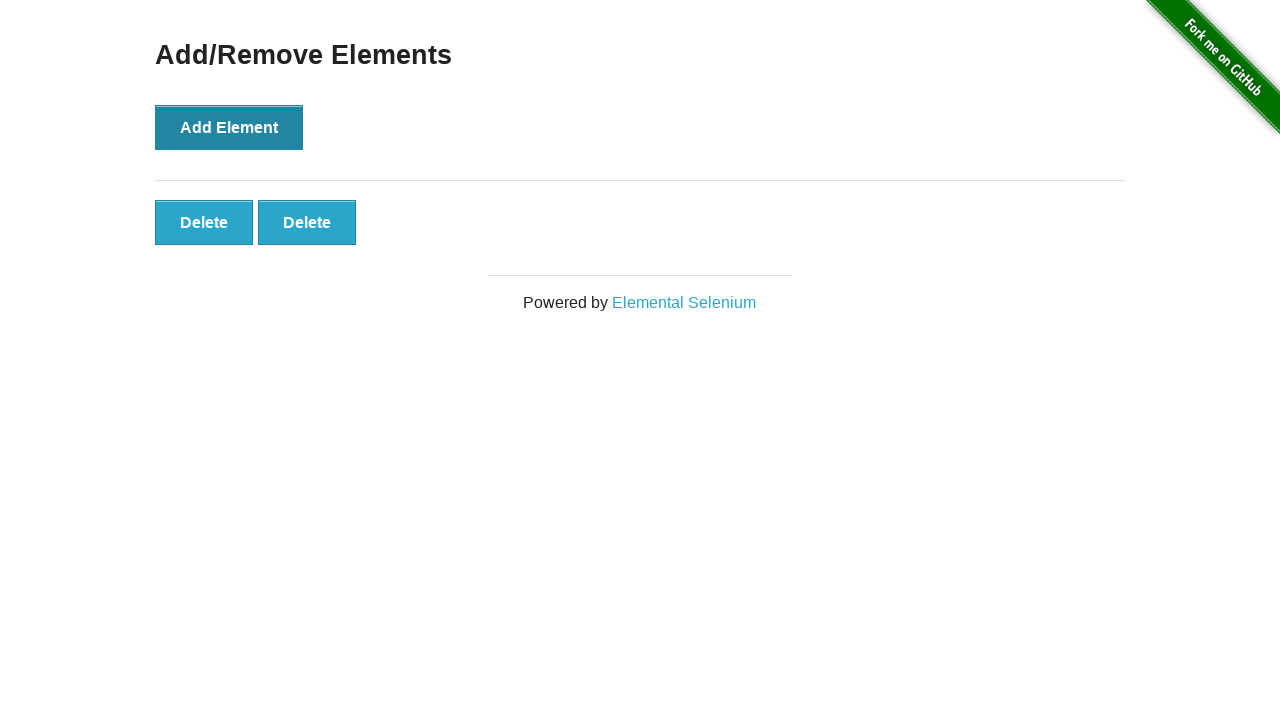

Clicked Add Element button (click 3 of 5) at (229, 127) on xpath=//button[text()='Add Element']
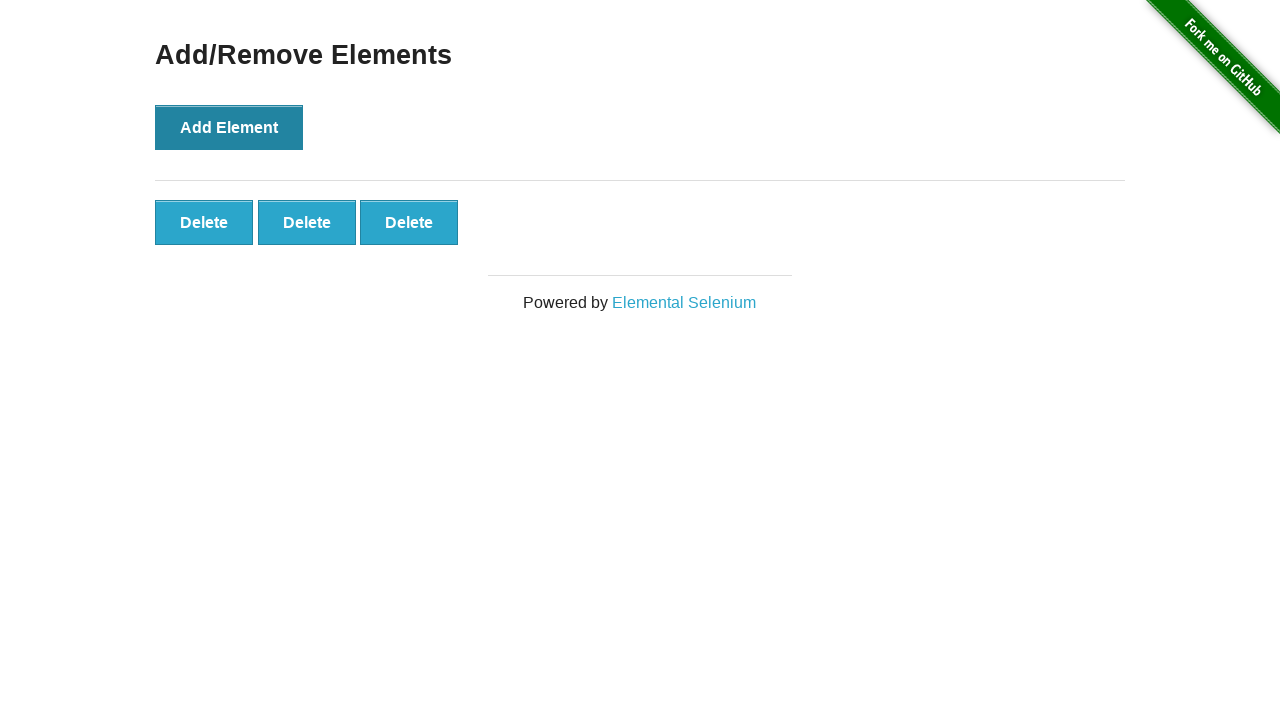

Clicked Add Element button (click 4 of 5) at (229, 127) on xpath=//button[text()='Add Element']
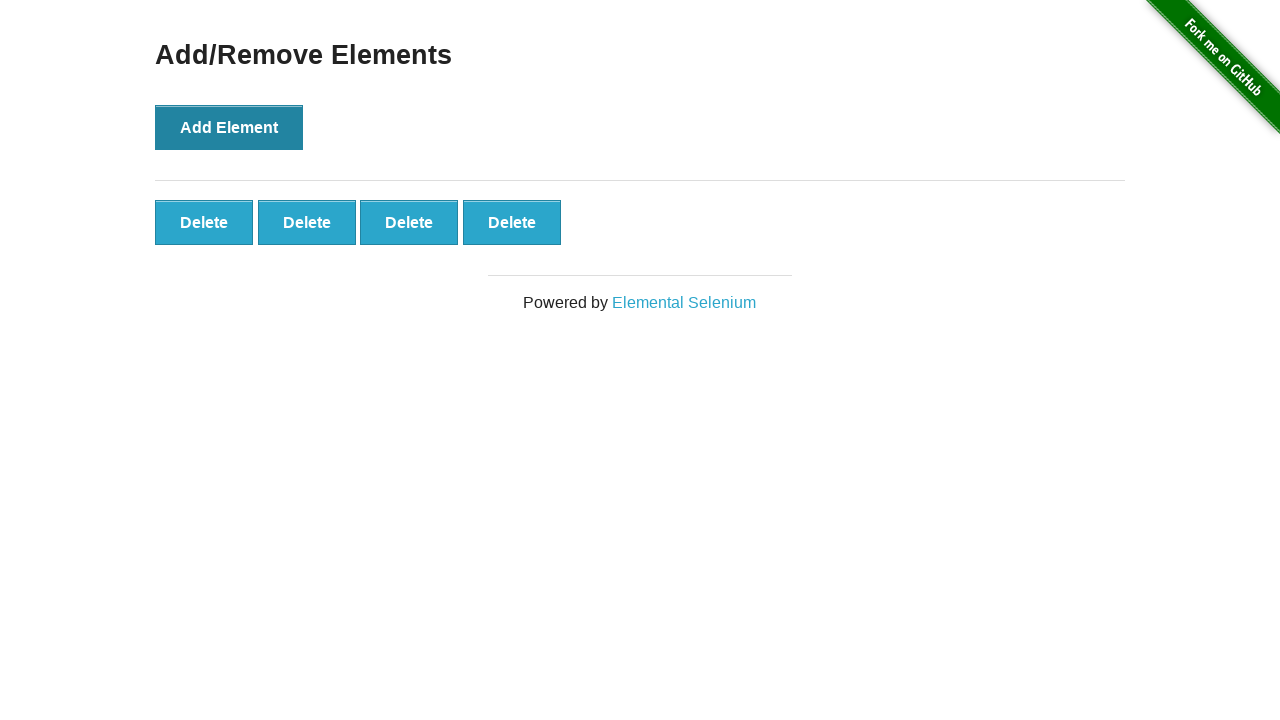

Clicked Add Element button (click 5 of 5) at (229, 127) on xpath=//button[text()='Add Element']
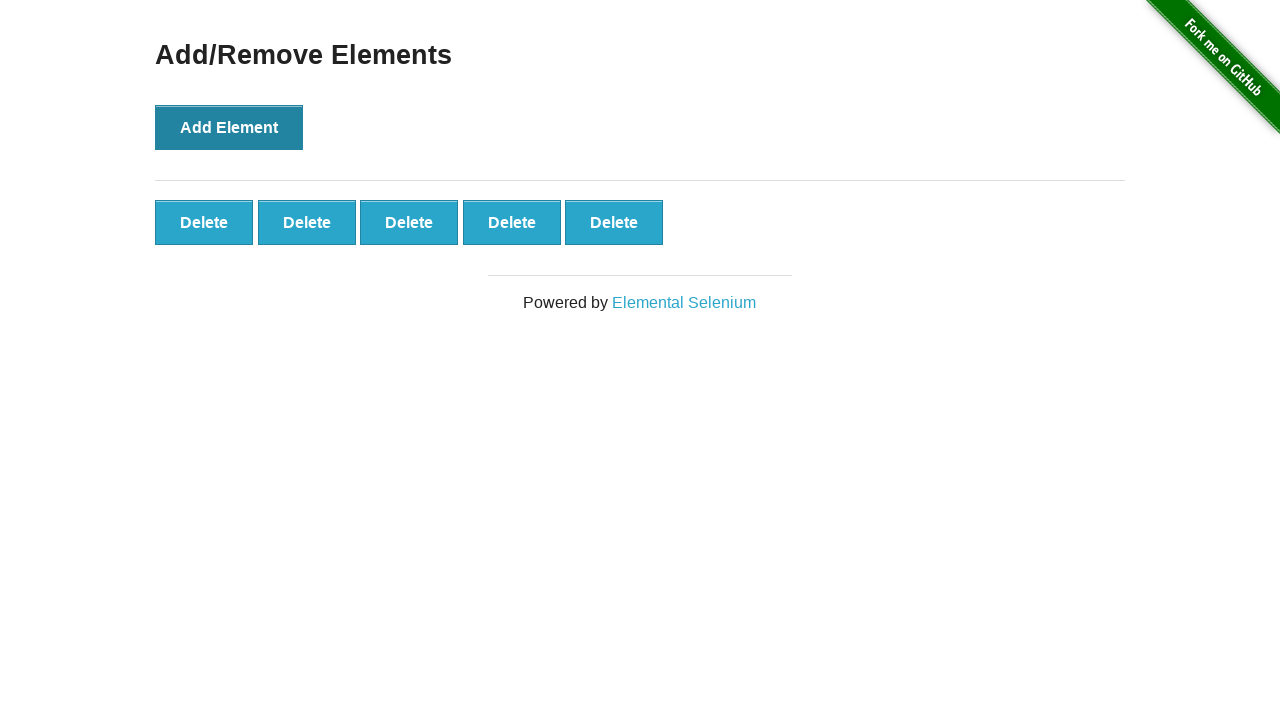

Verified delete buttons appeared after adding 5 elements
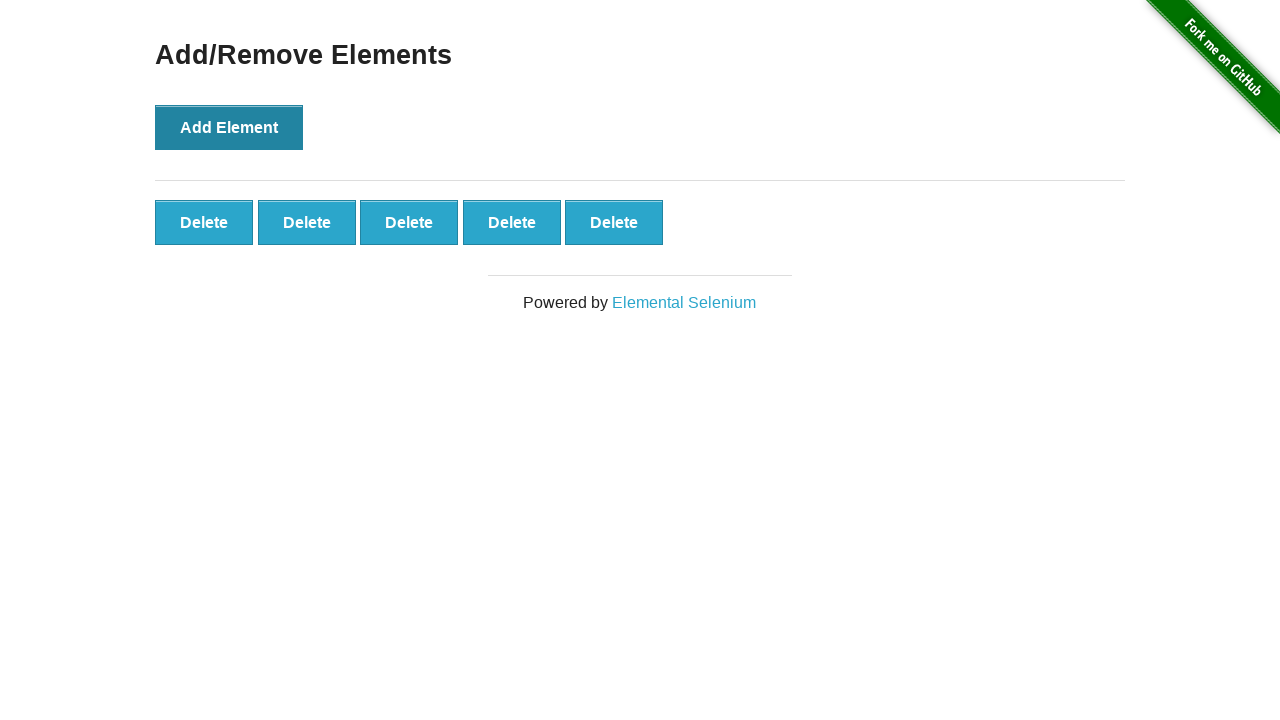

Clicked delete button to remove element (deletion 1 of 3) at (204, 222) on .added-manually >> nth=0
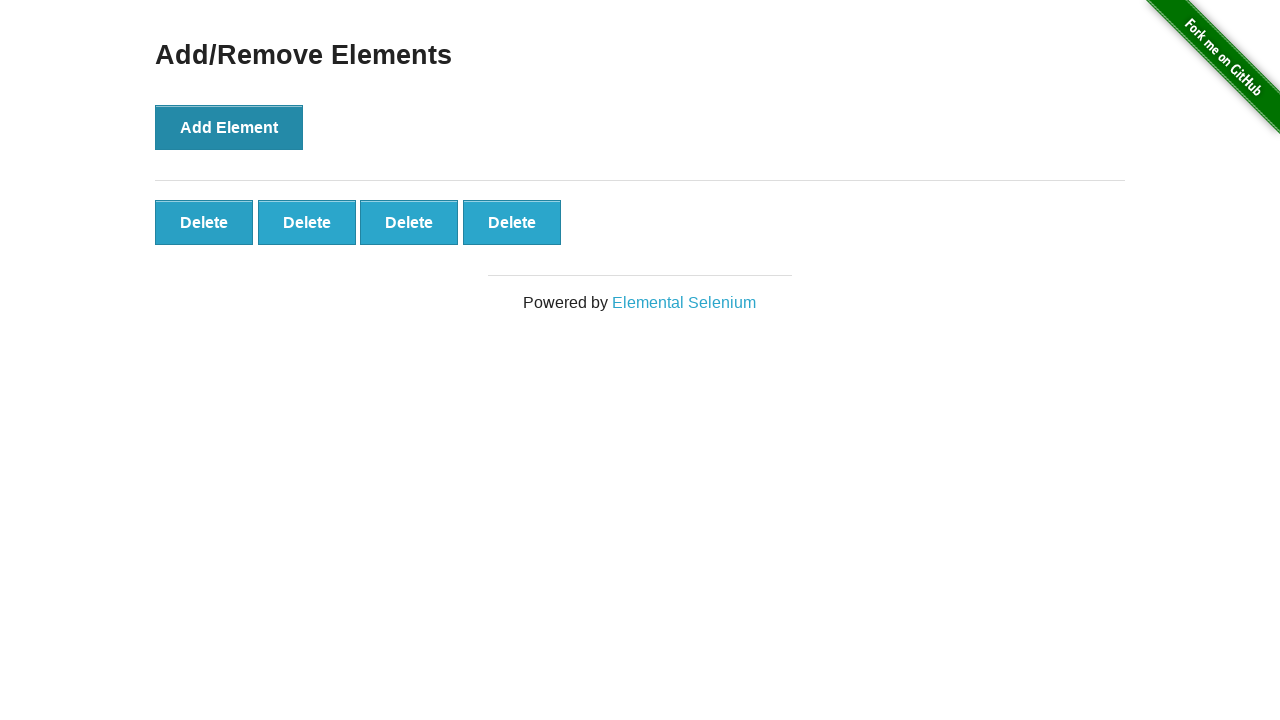

Clicked delete button to remove element (deletion 2 of 3) at (204, 222) on .added-manually >> nth=0
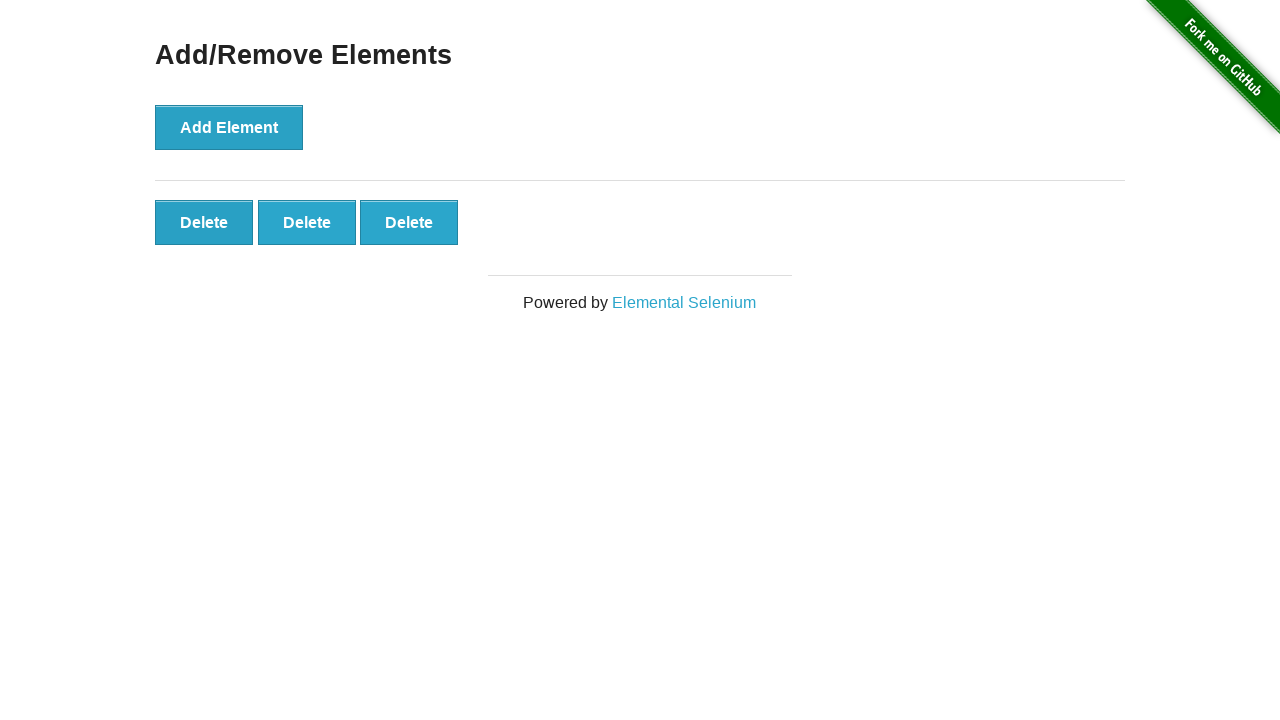

Clicked delete button to remove element (deletion 3 of 3) at (204, 222) on .added-manually >> nth=0
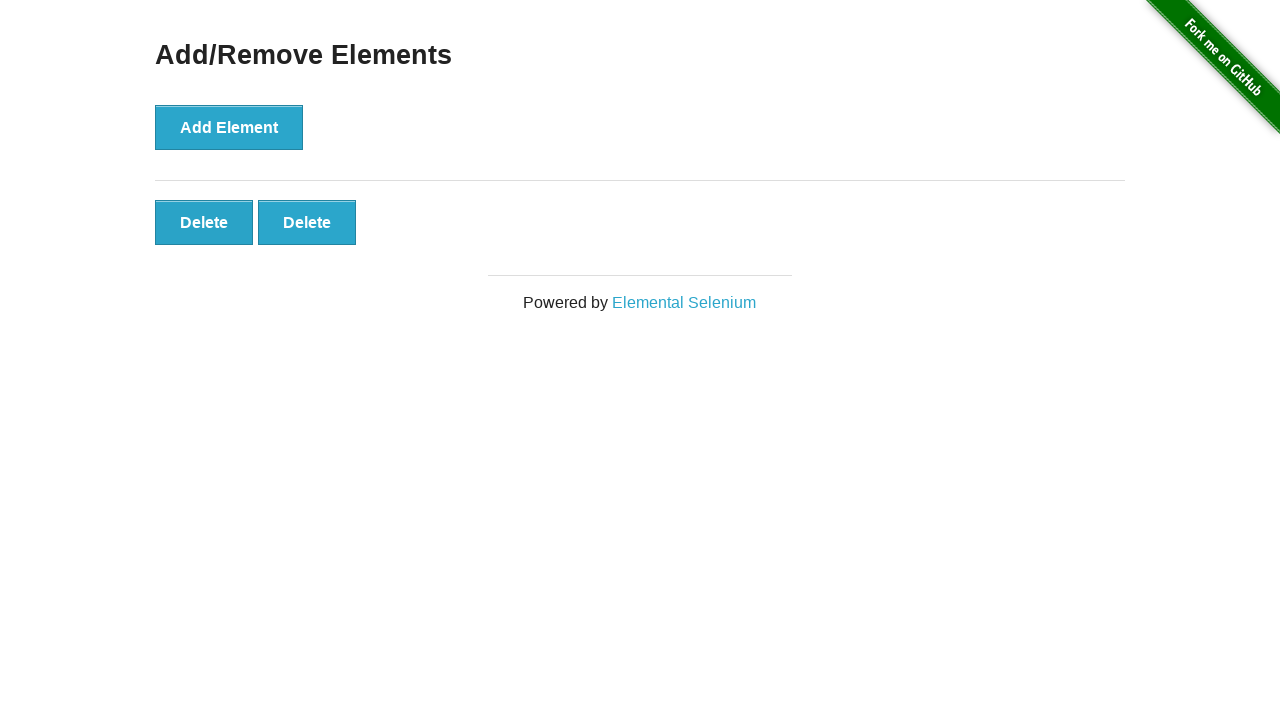

Verified 2 delete buttons remain after removing 3 elements
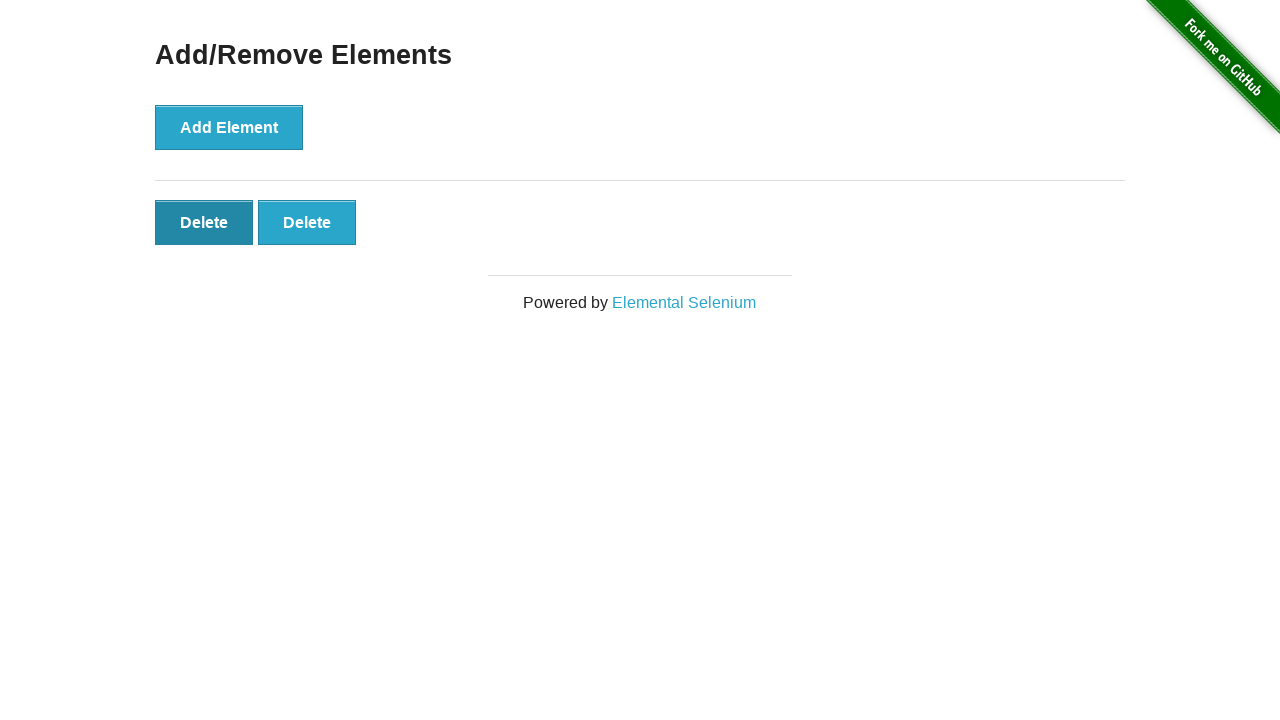

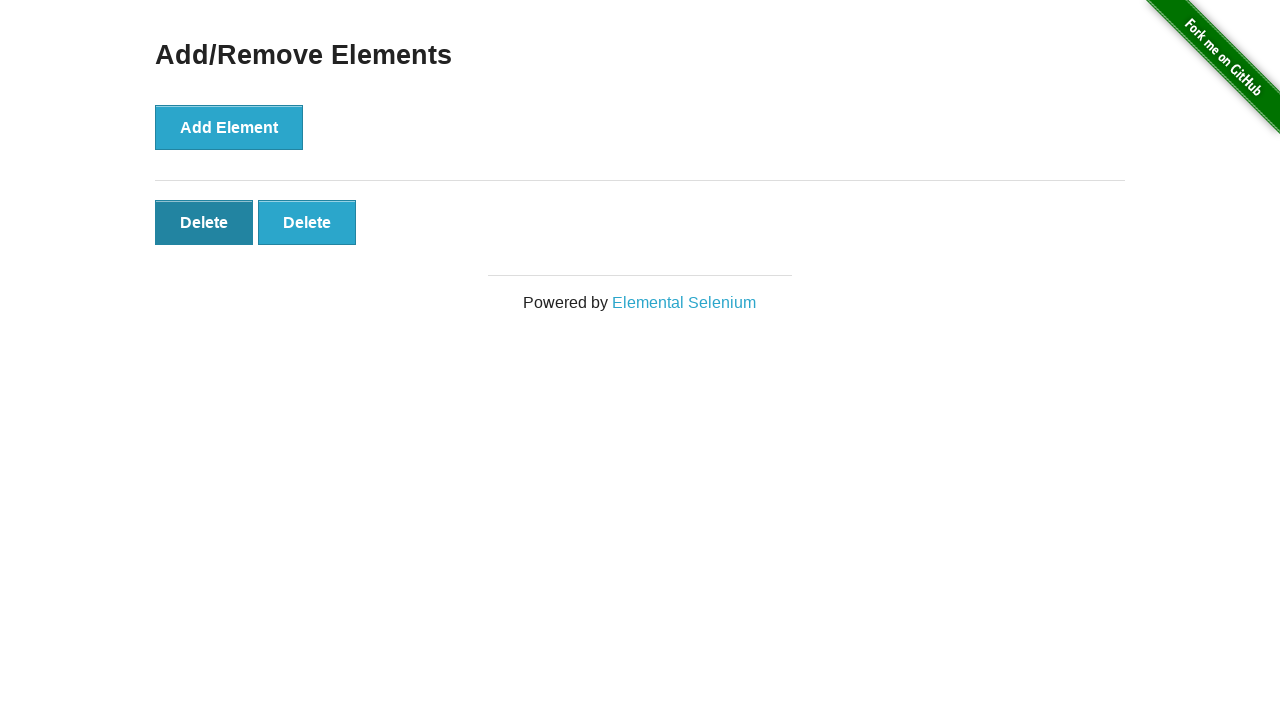